Tests the medical appointment search functionality by selecting a medical area (Dermatology), selecting a specialty (General Dermatology), clicking the search button, and waiting for the results table to load.

Starting URL: https://www.redclinica.cl/institucional/citas-web-presencial.aspx?id=1

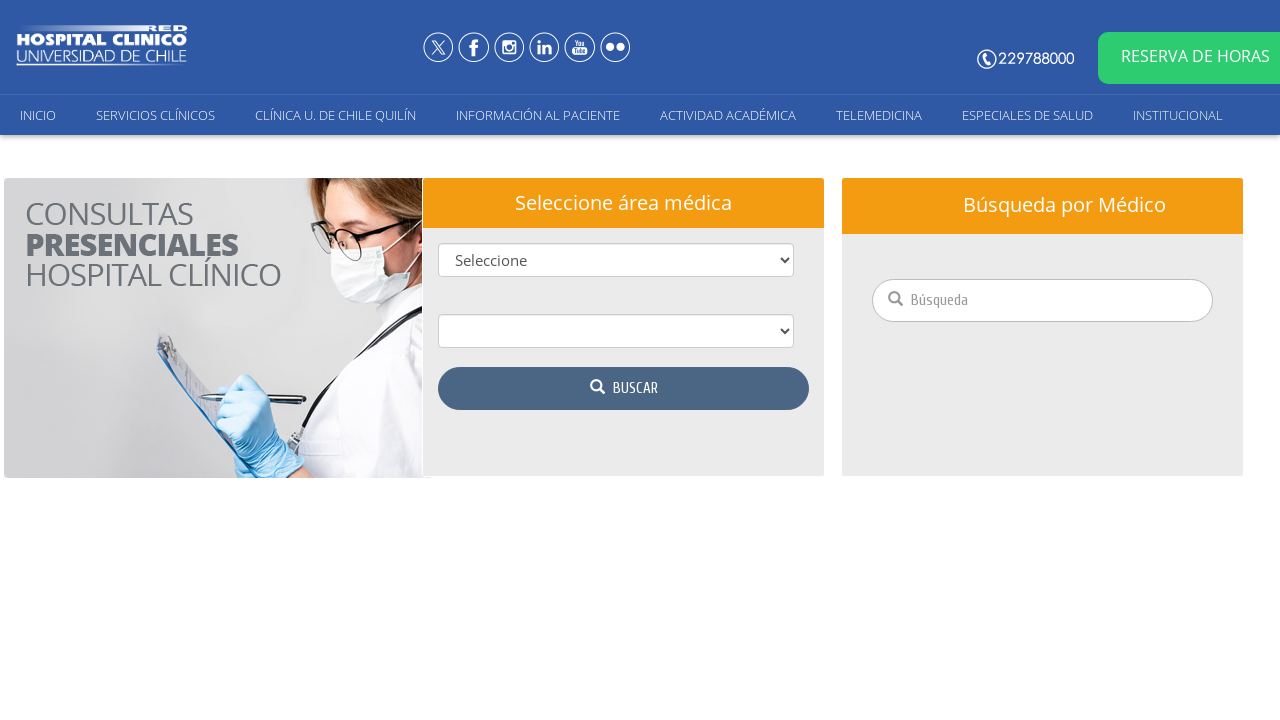

Selected Dermatology from medical area dropdown on #xxx
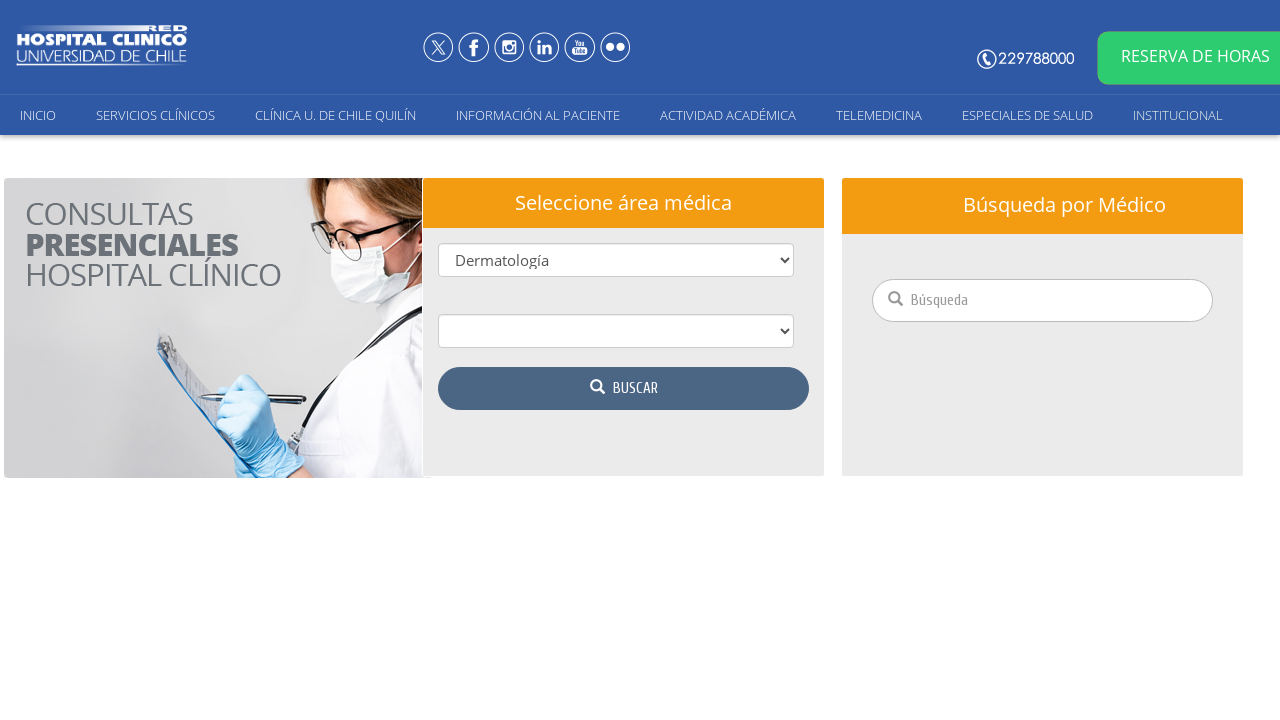

Waited for specialty dropdown to update
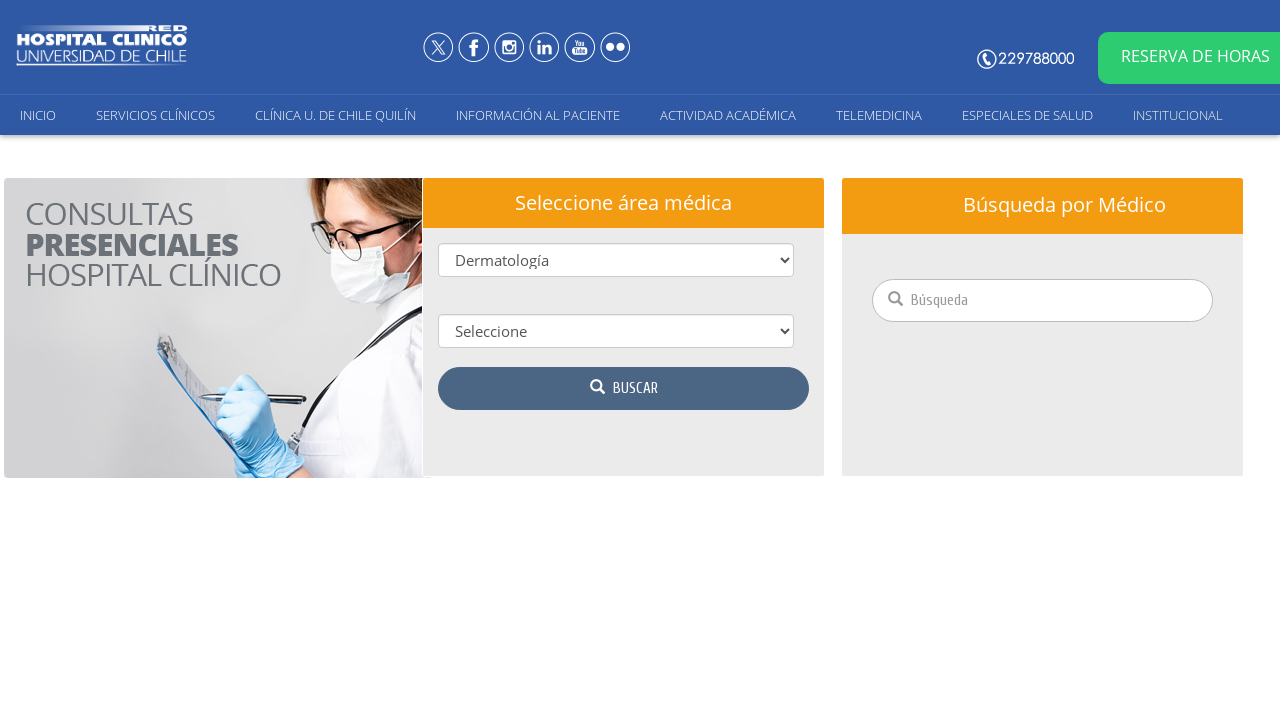

Selected General Dermatology from specialty dropdown on #zzz
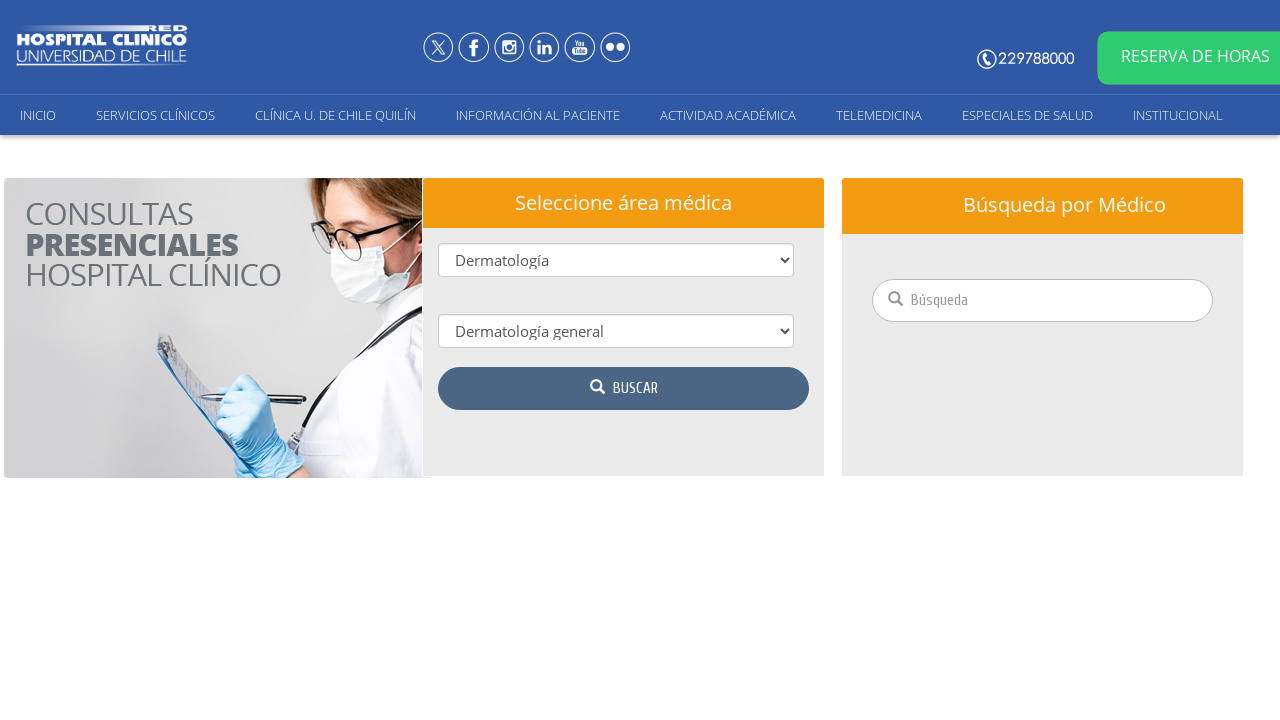

Clicked search button to find available appointments at (624, 388) on #dnn_ctr10551_WCitawebmovil_imbBuscar
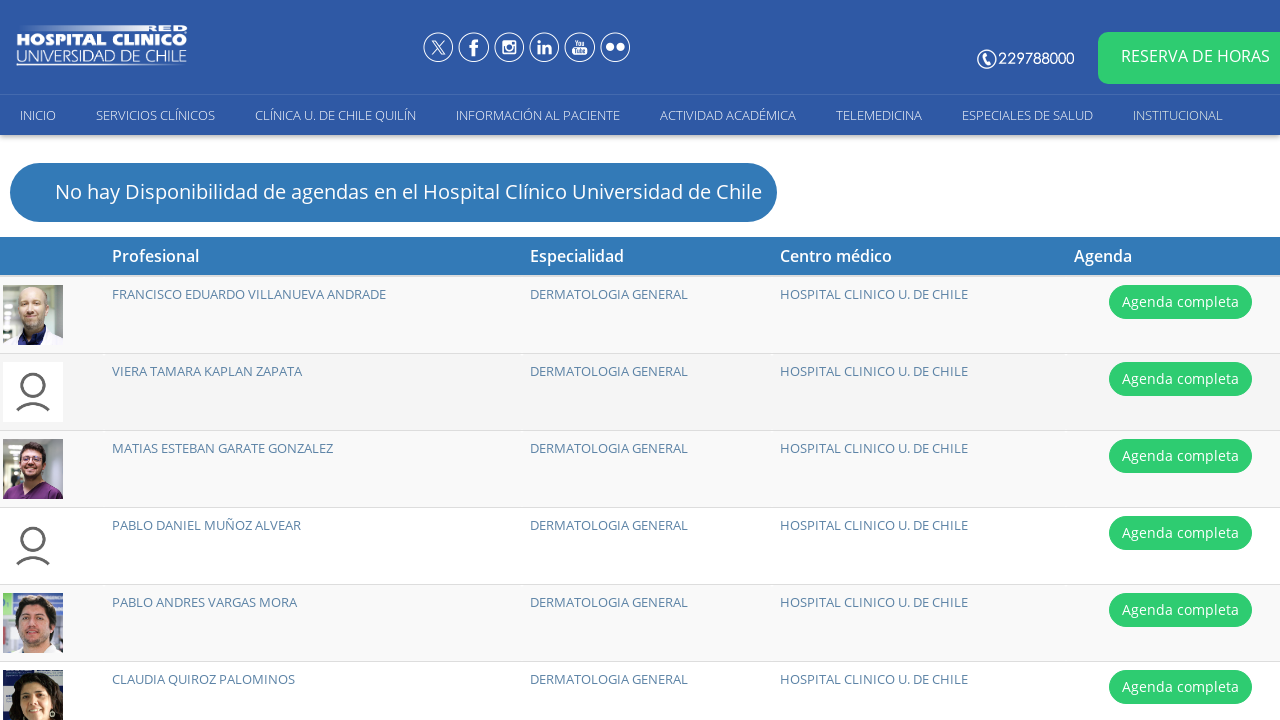

Search results table loaded successfully
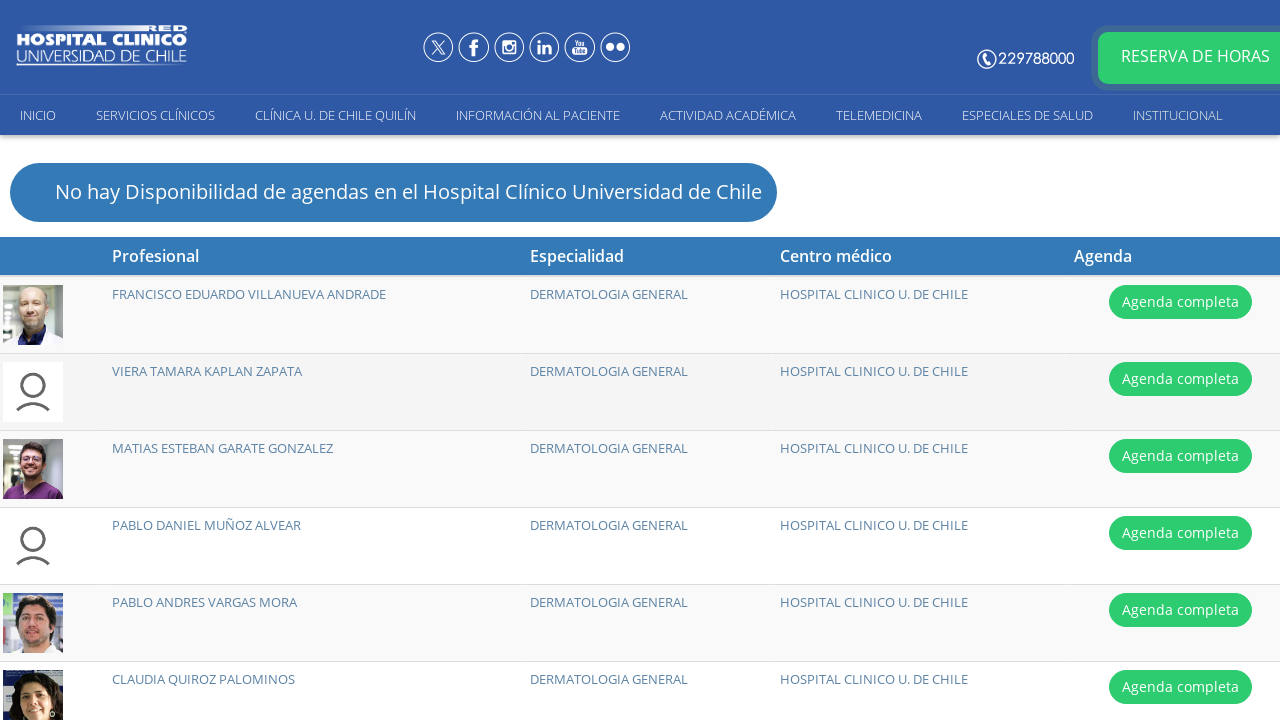

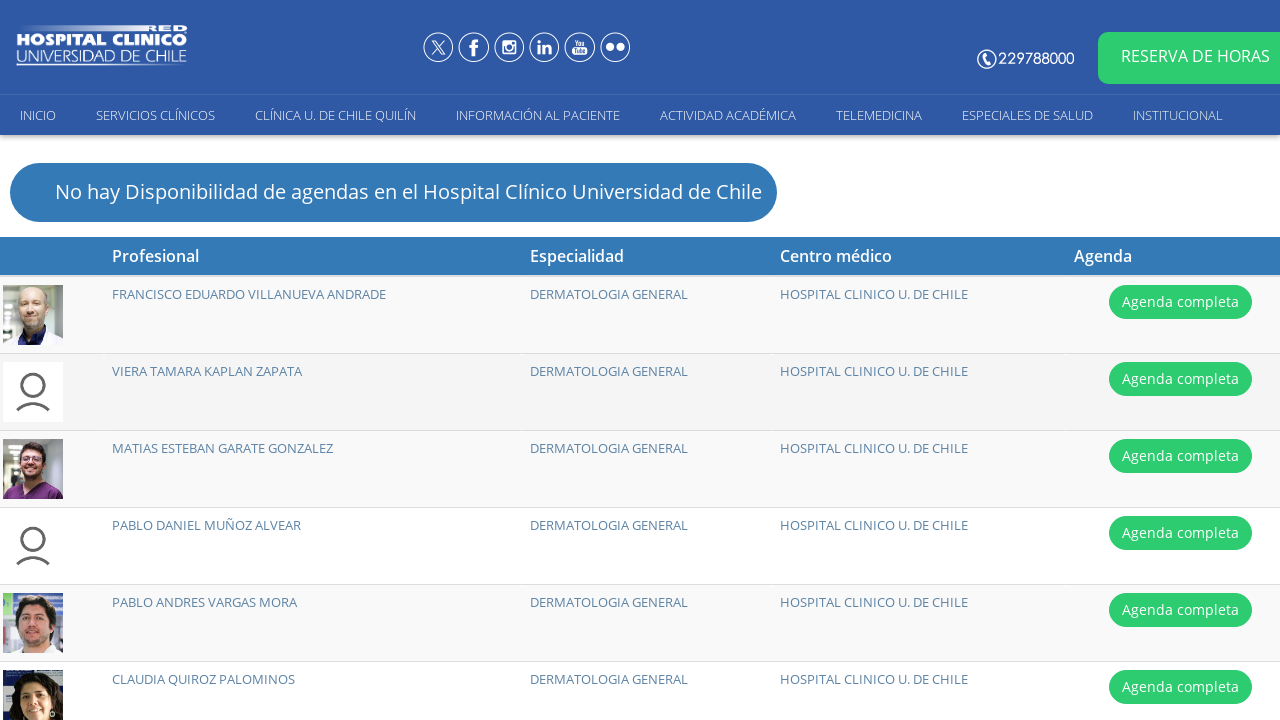